Tests routing by creating todos, completing one, and navigating through filter views using back button

Starting URL: https://demo.playwright.dev/todomvc

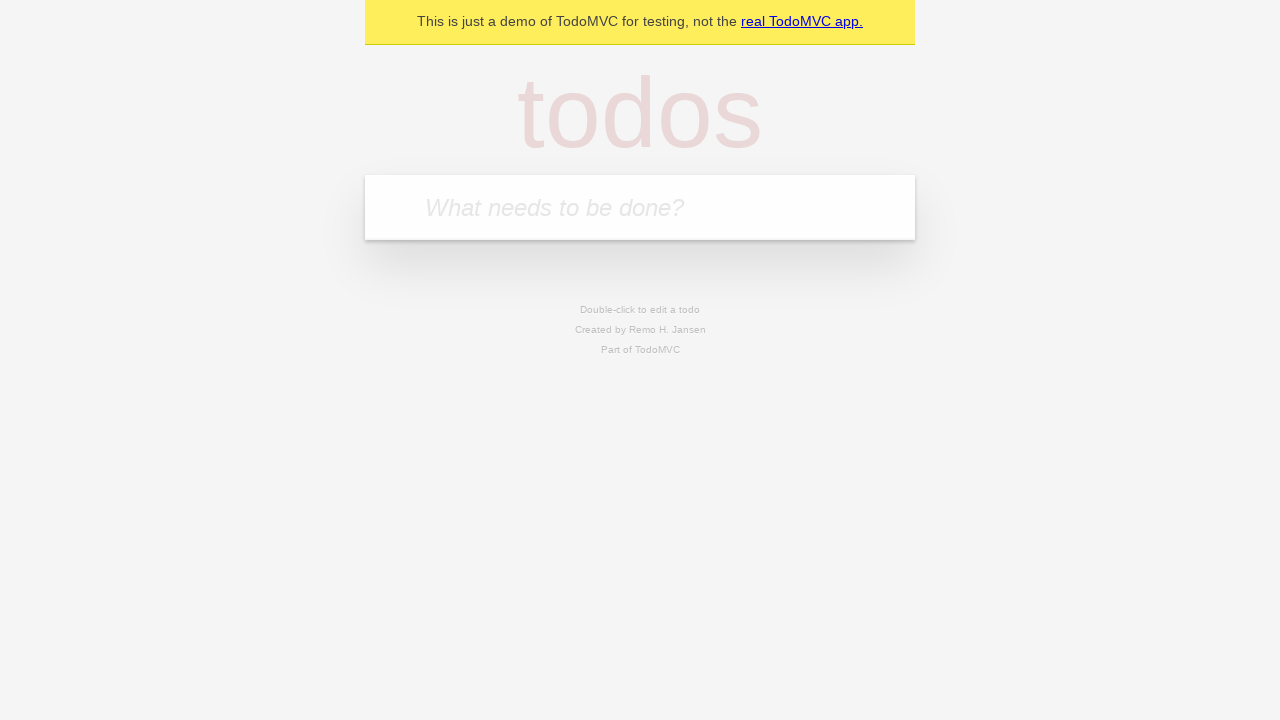

Filled first todo input with 'buy some cheese' on .new-todo
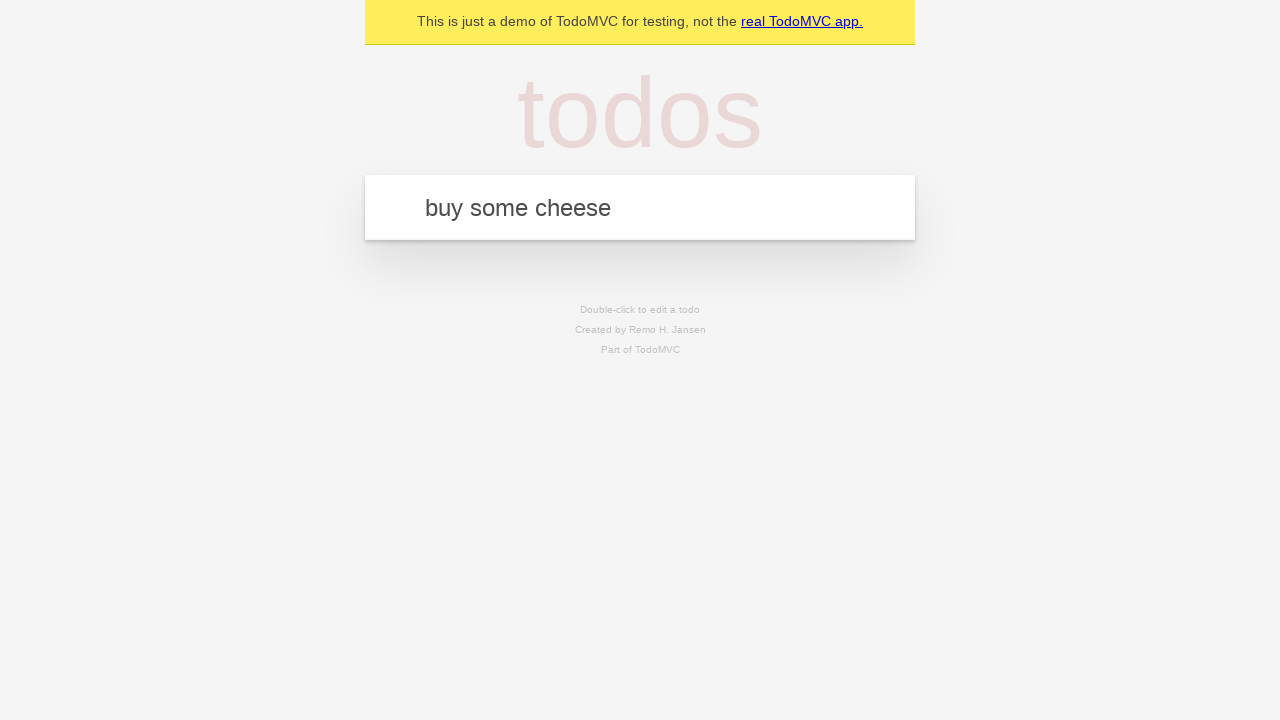

Pressed Enter to create first todo on .new-todo
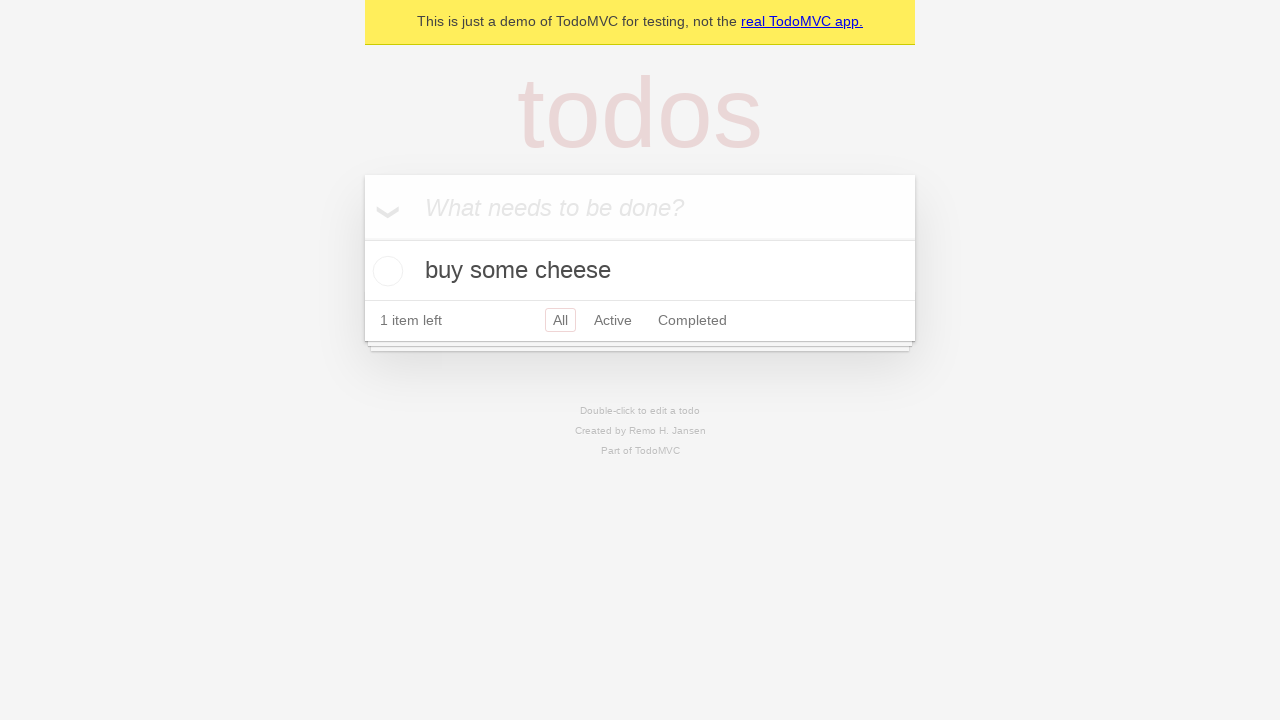

Filled second todo input with 'feed the cat' on .new-todo
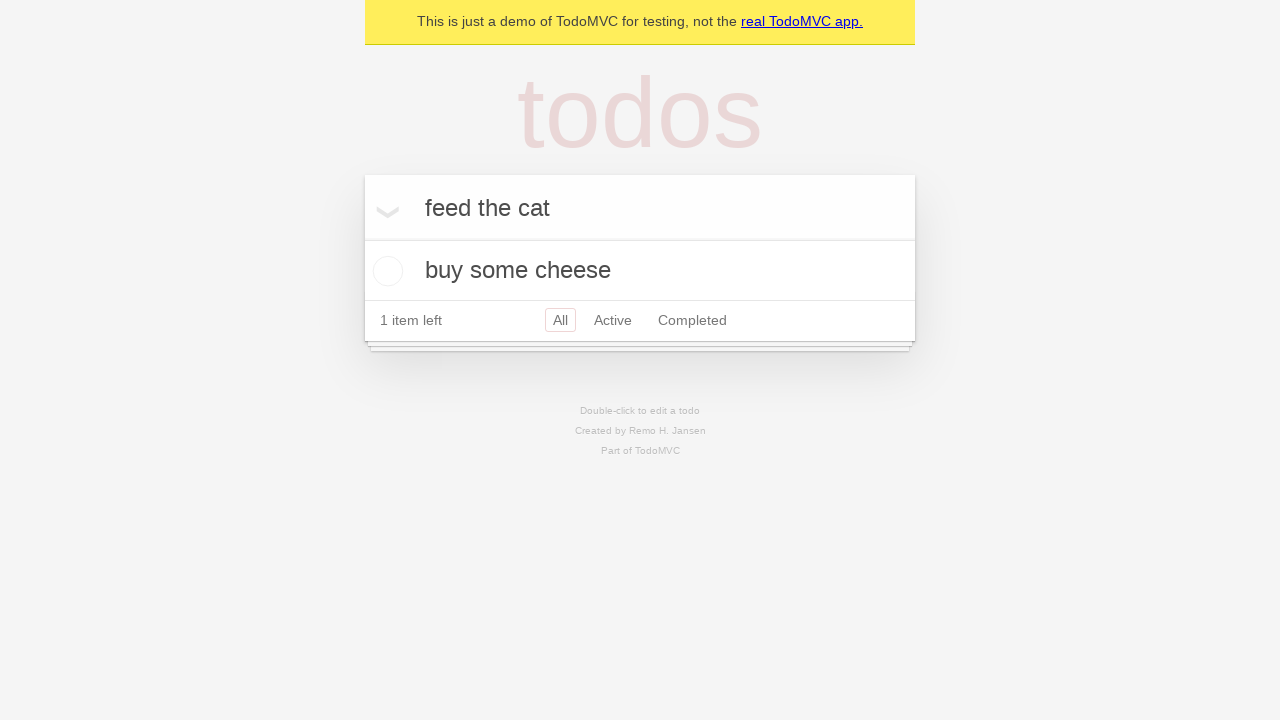

Pressed Enter to create second todo on .new-todo
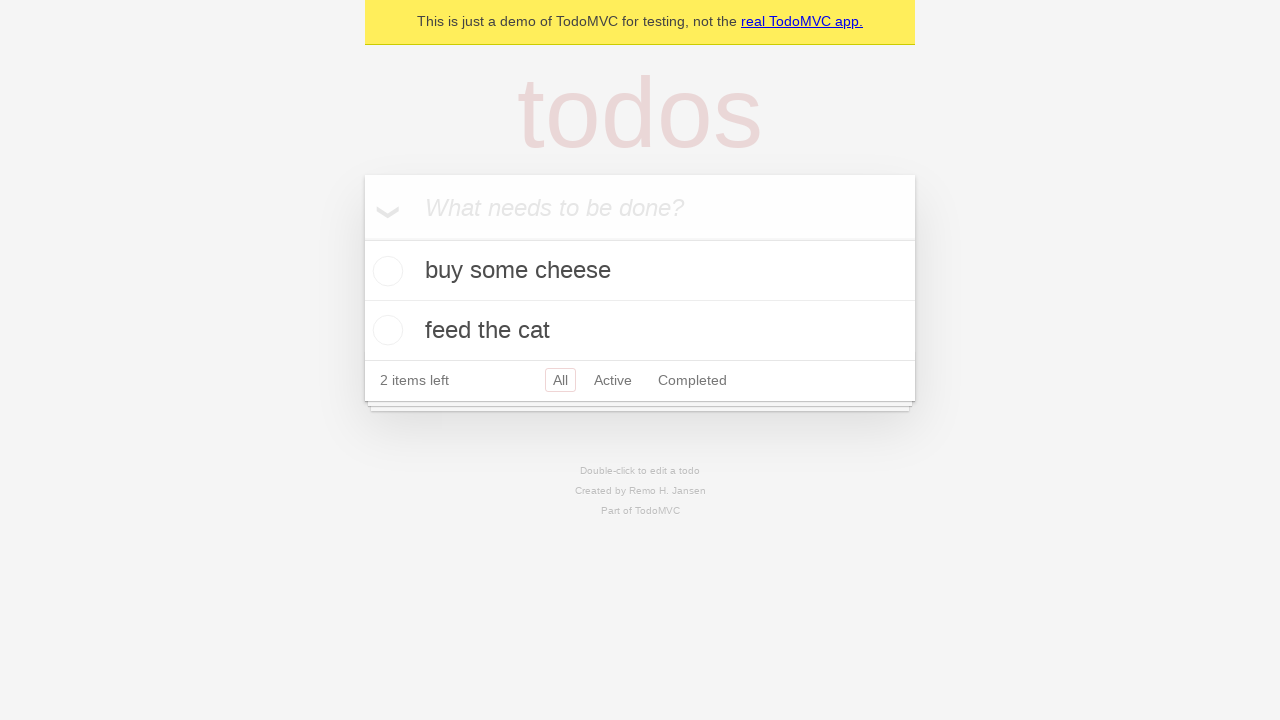

Filled third todo input with 'book a doctors appointment' on .new-todo
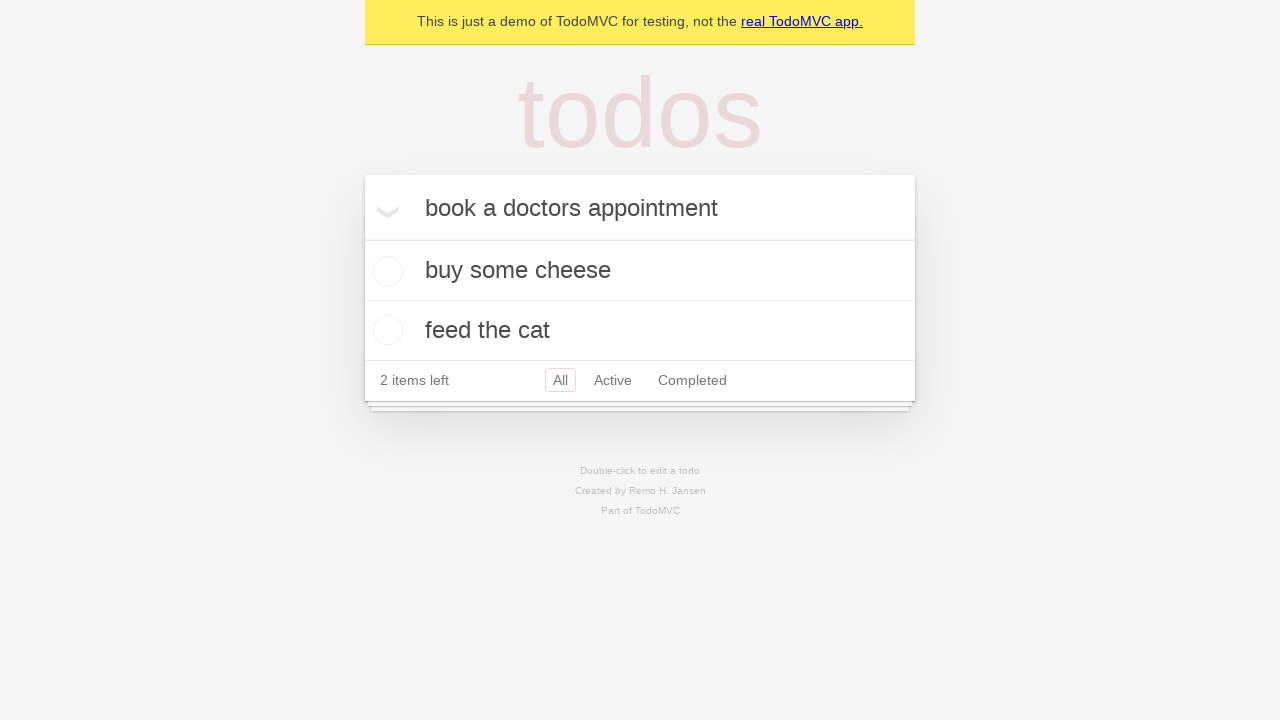

Pressed Enter to create third todo on .new-todo
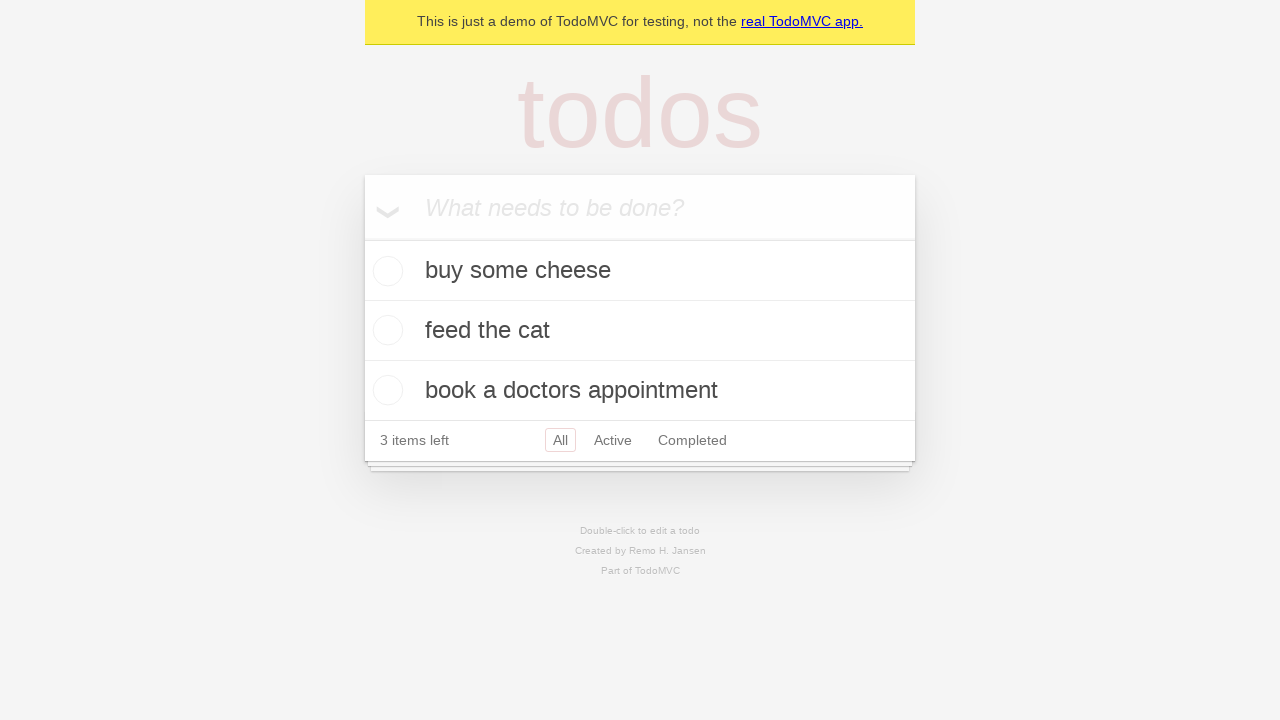

All three todos loaded successfully
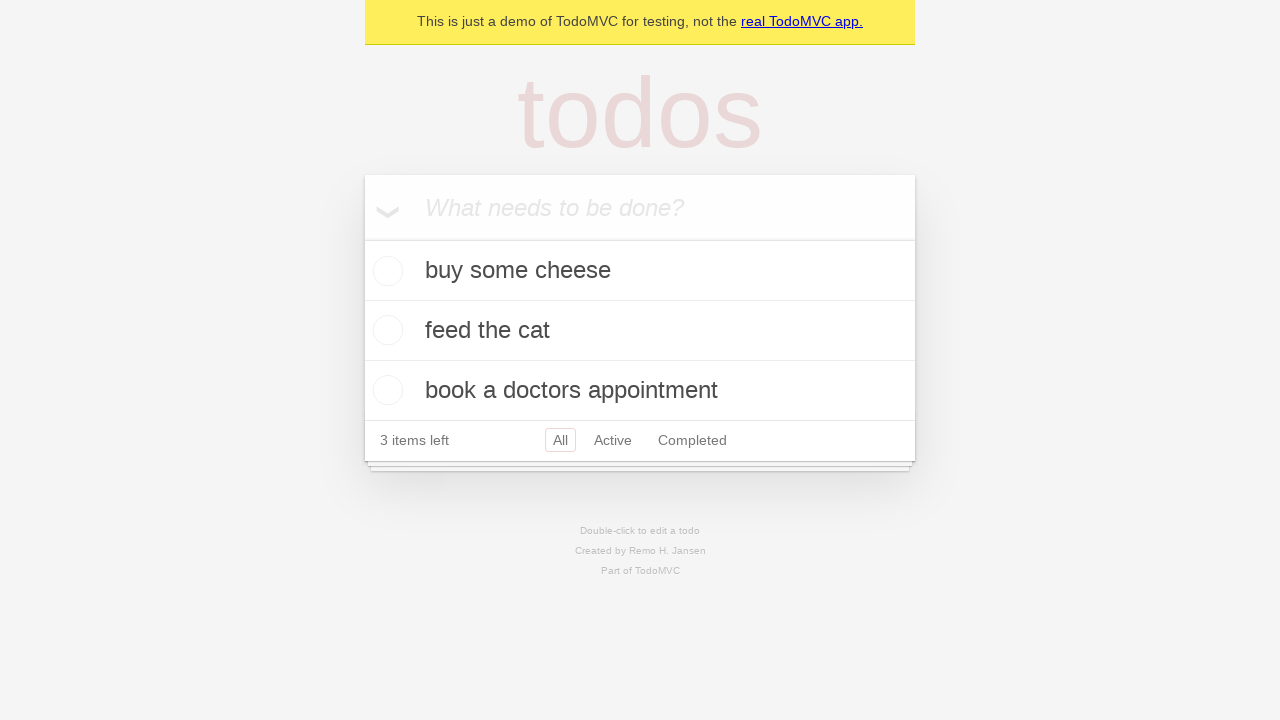

Marked second todo 'feed the cat' as completed at (385, 330) on .todo-list li .toggle >> nth=1
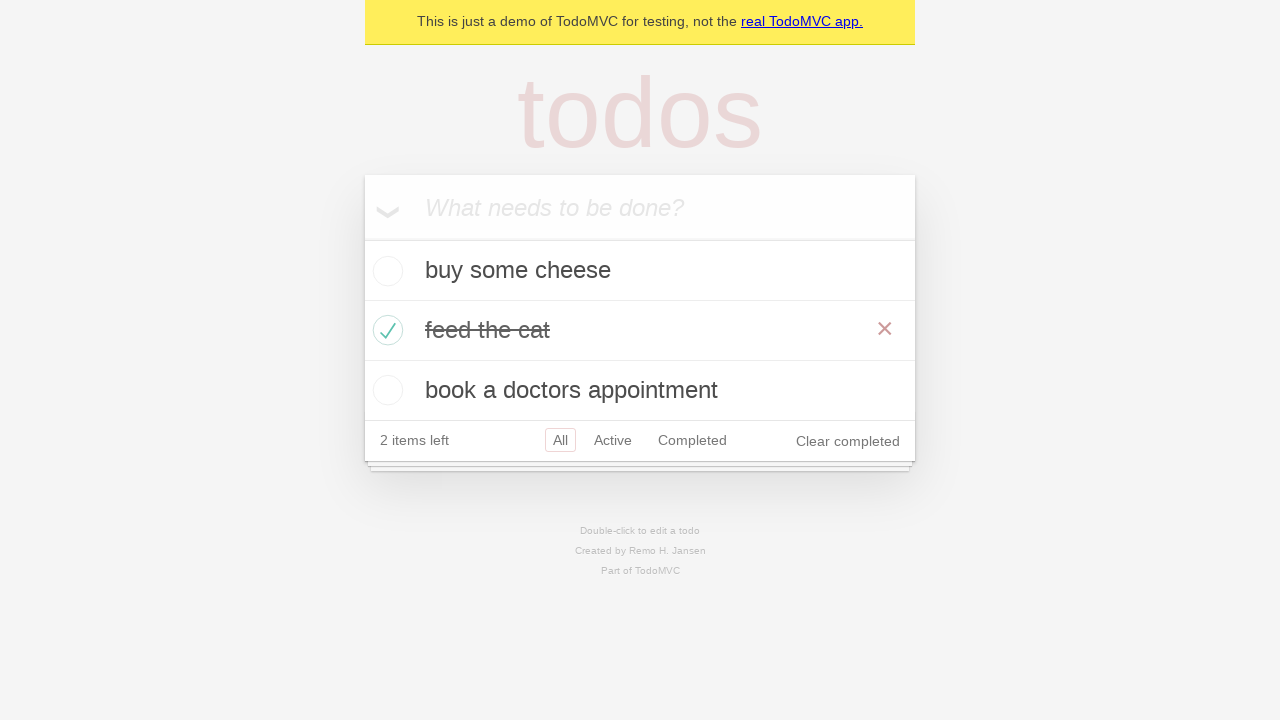

Clicked 'All' filter to show all todos at (560, 440) on .filters >> text=All
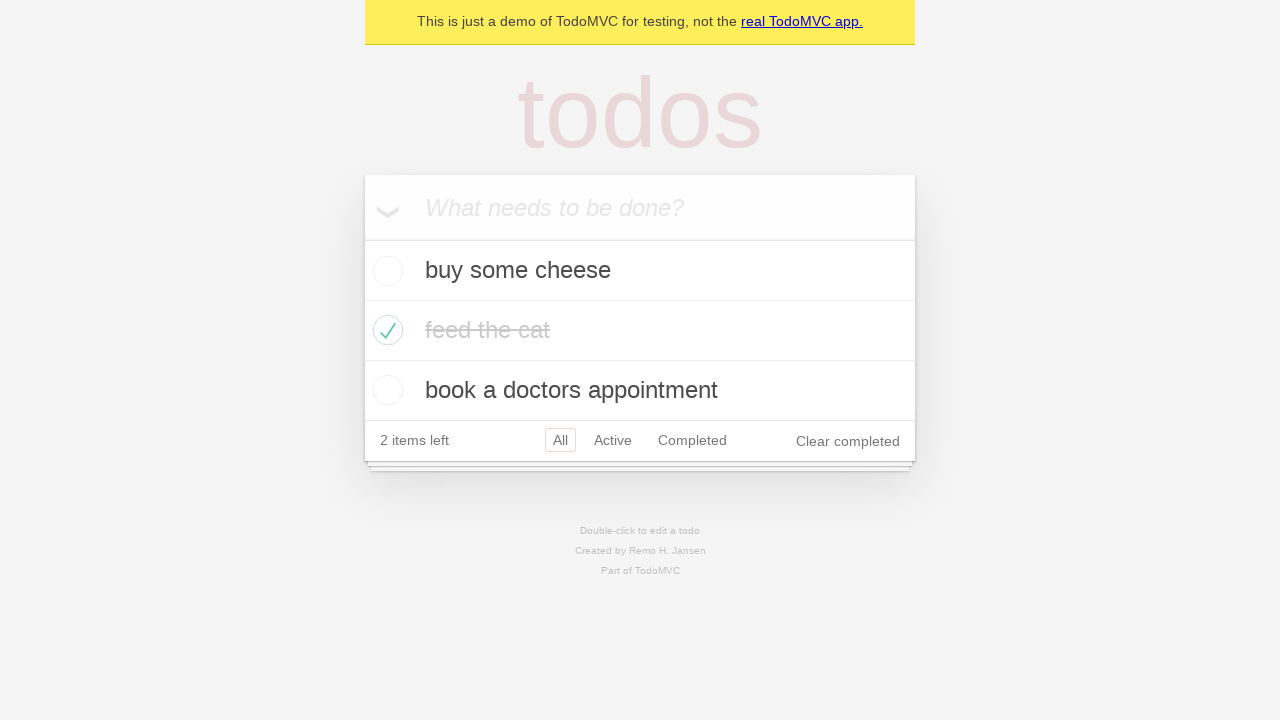

Clicked 'Active' filter to show only active todos at (613, 440) on .filters >> text=Active
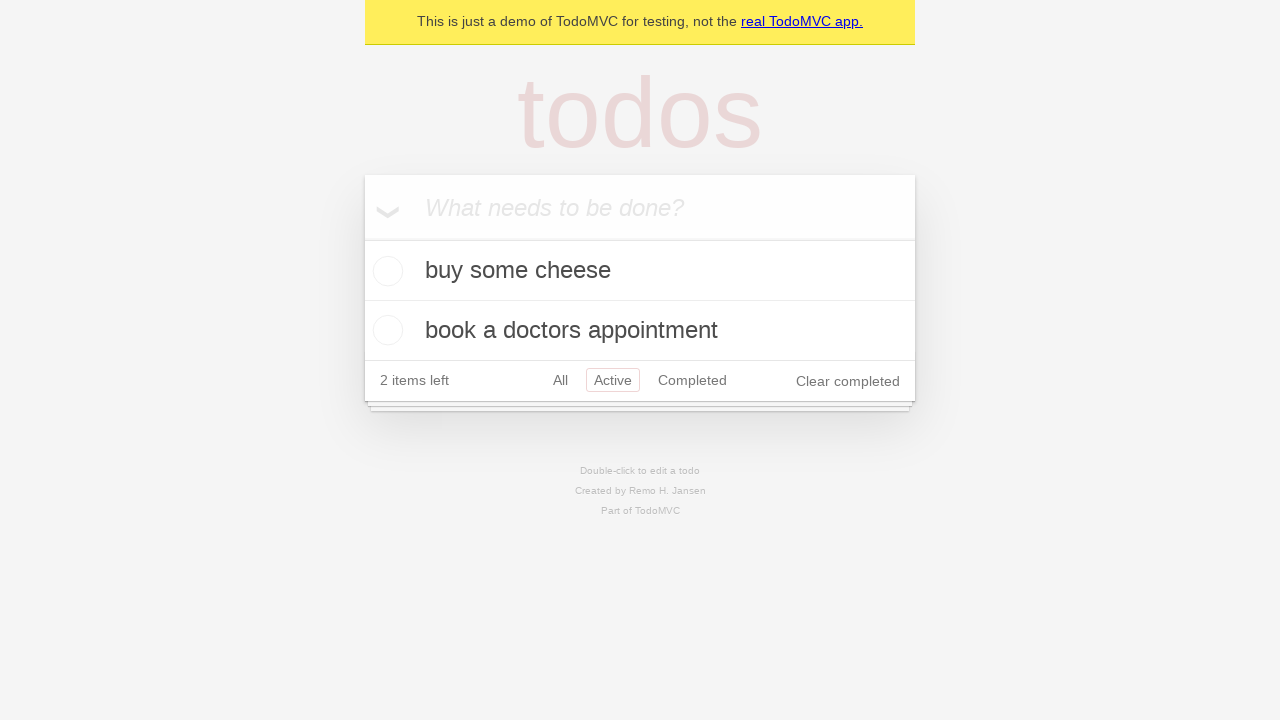

Clicked 'Completed' filter to show only completed todos at (692, 380) on .filters >> text=Completed
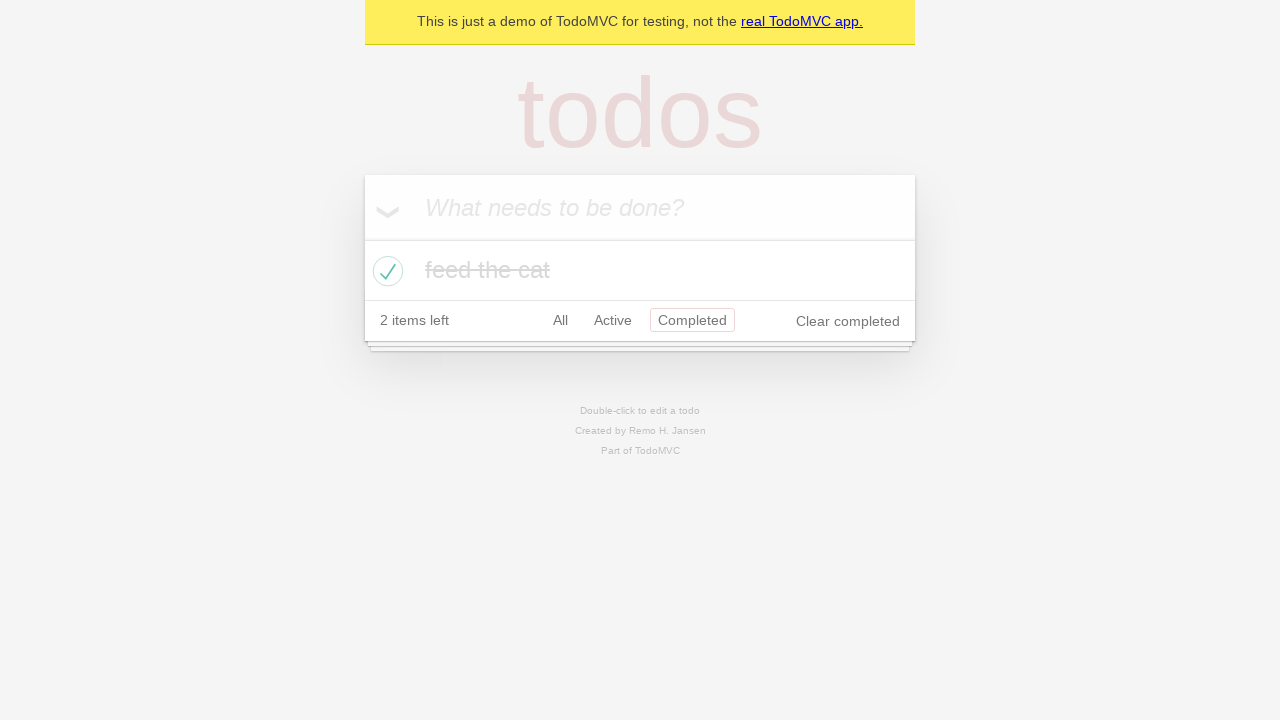

Navigated back from Completed filter to Active filter
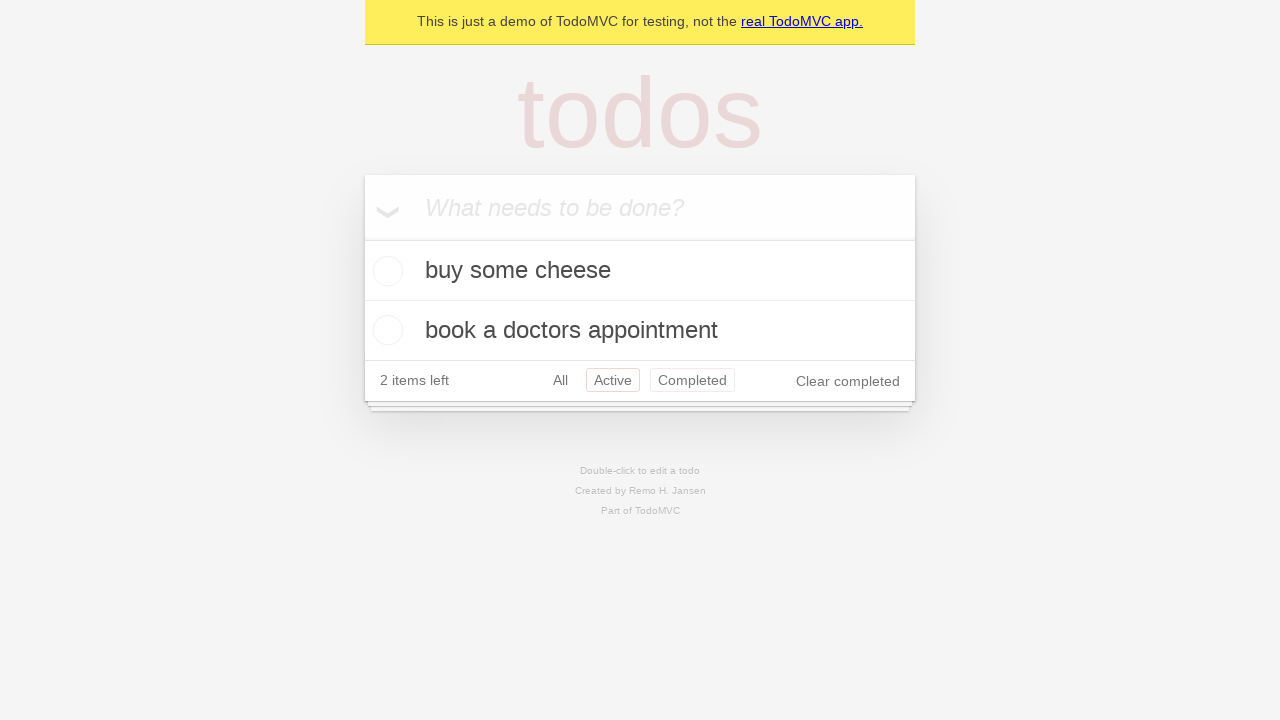

Navigated back from Active filter to All filter
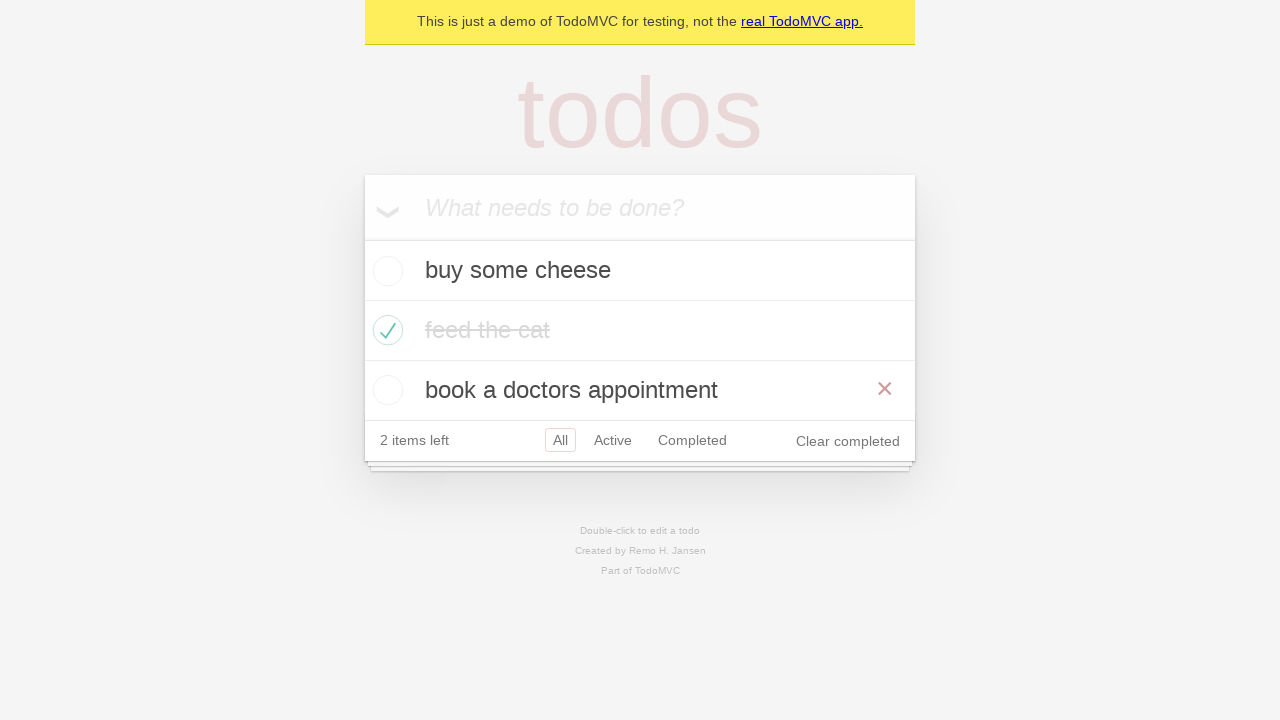

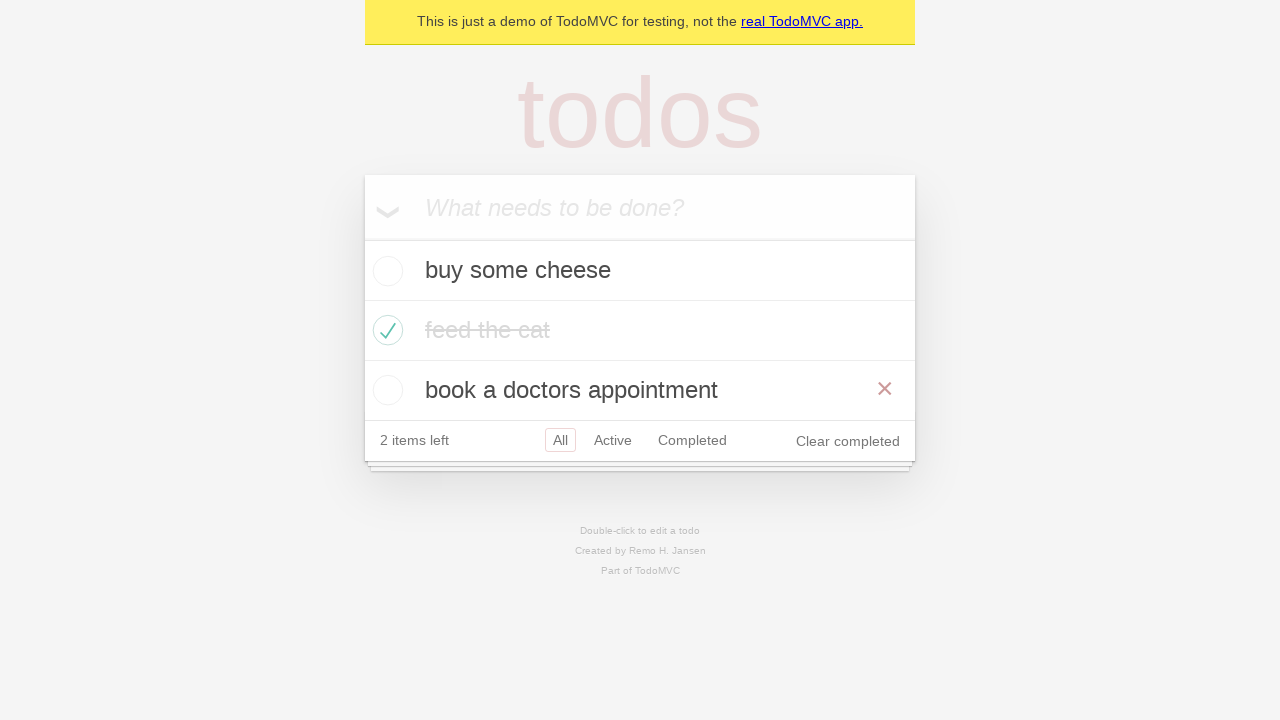